Tests that a favicon is defined by checking for link elements with rel containing "icon"

Starting URL: https://kyledarden.com

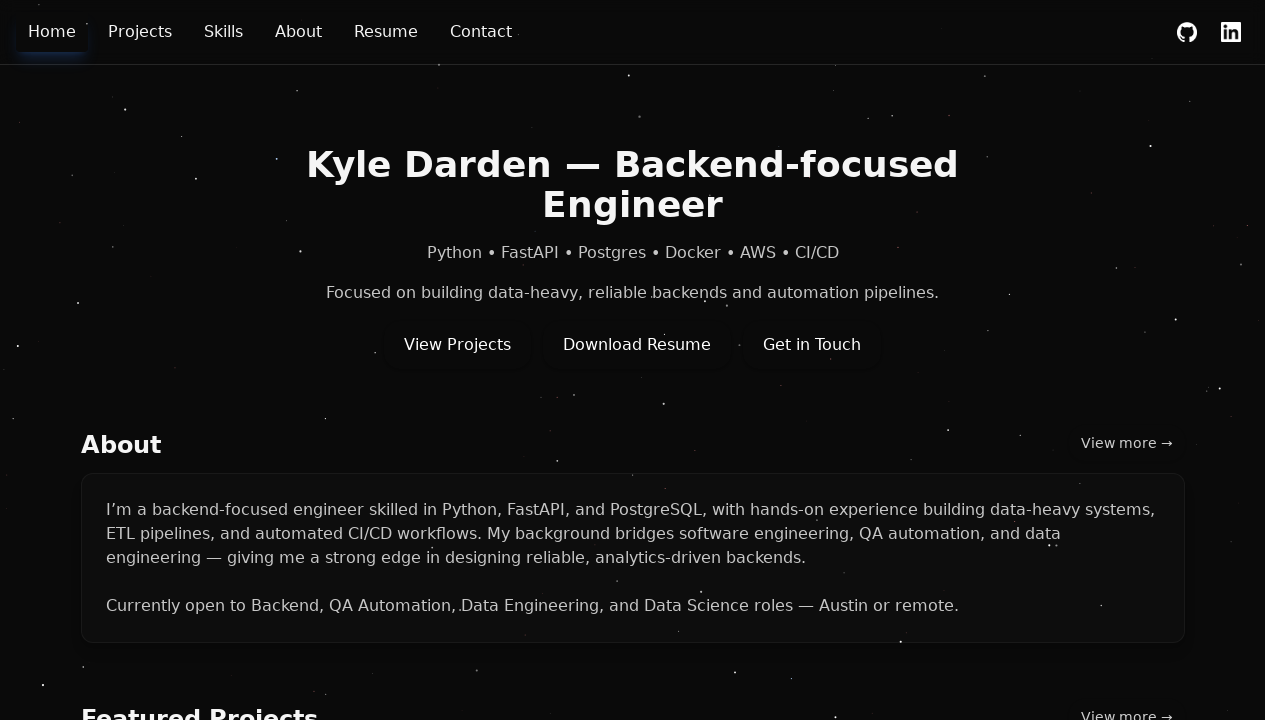

Navigated to https://kyledarden.com
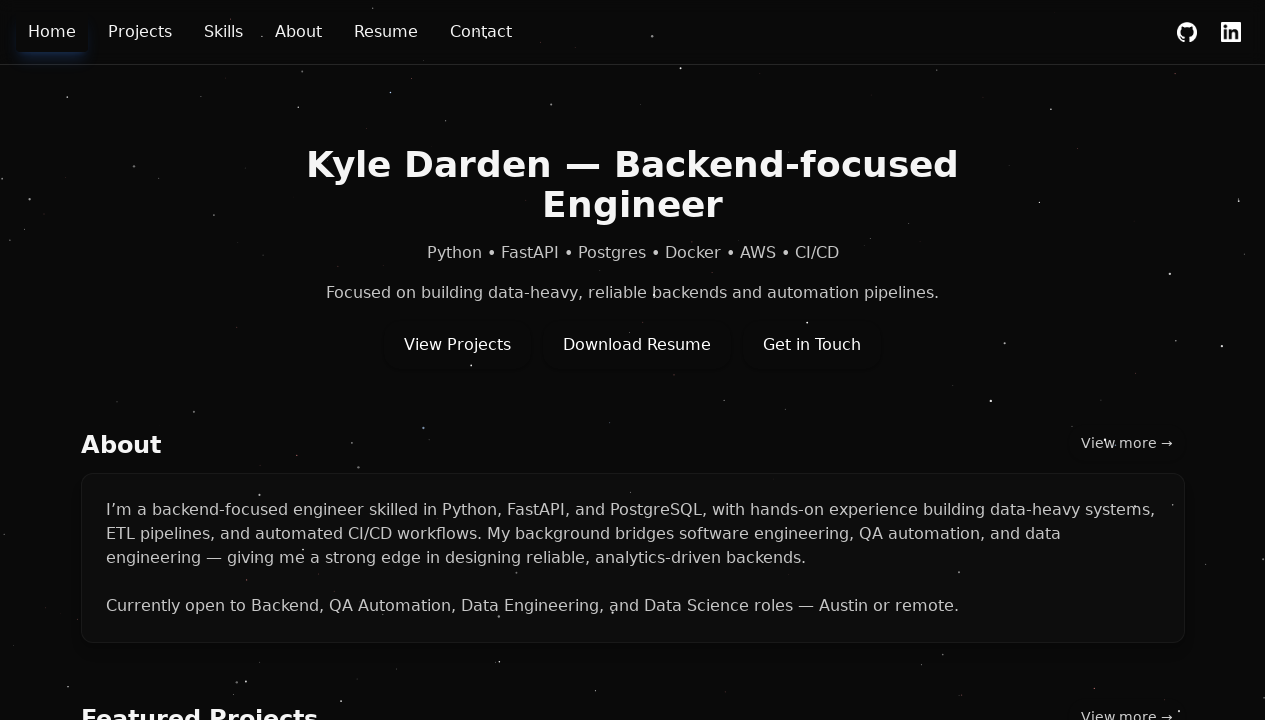

Located favicon link elements using selector 'link[rel*="icon"]'
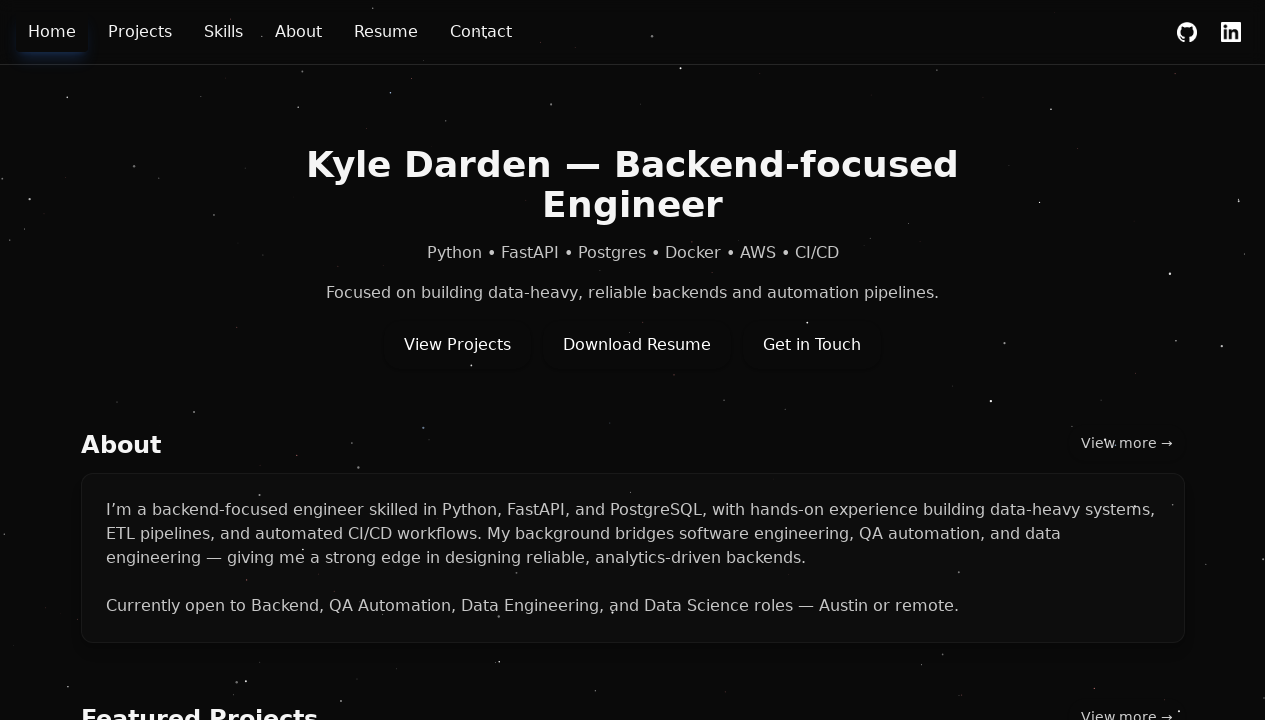

Counted 1 favicon link element(s)
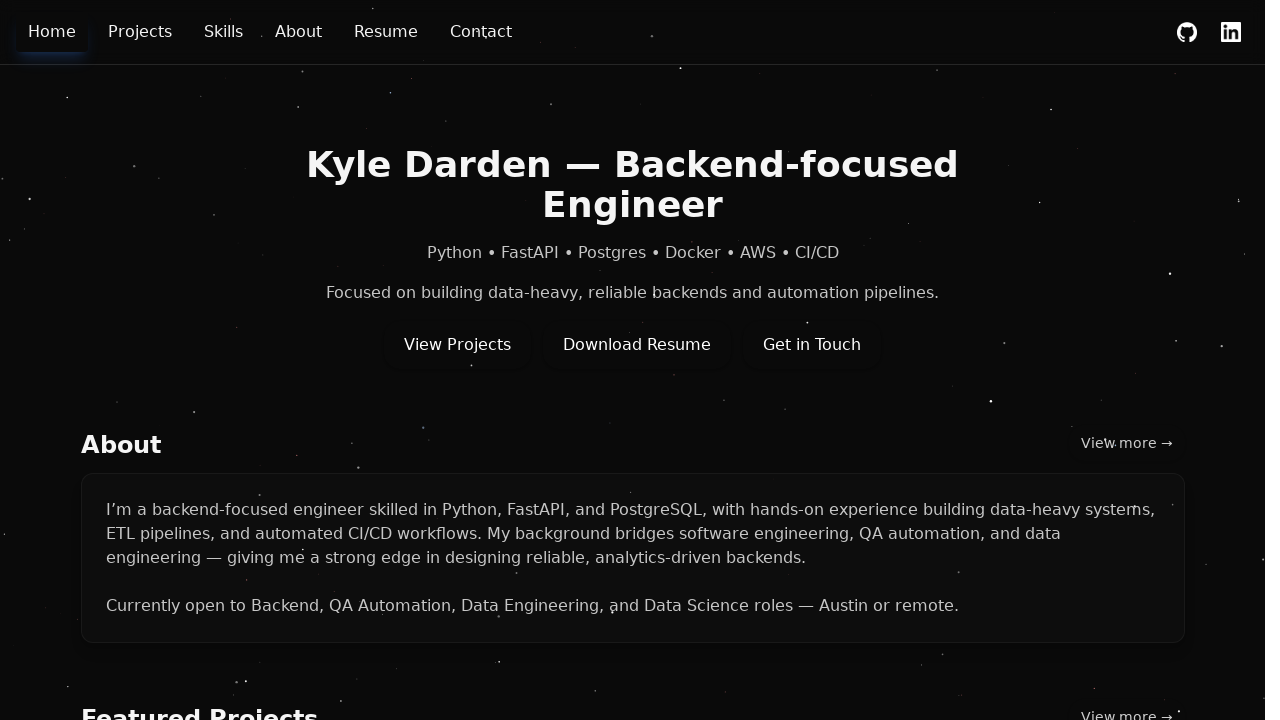

Assertion passed: favicon_count >= 0
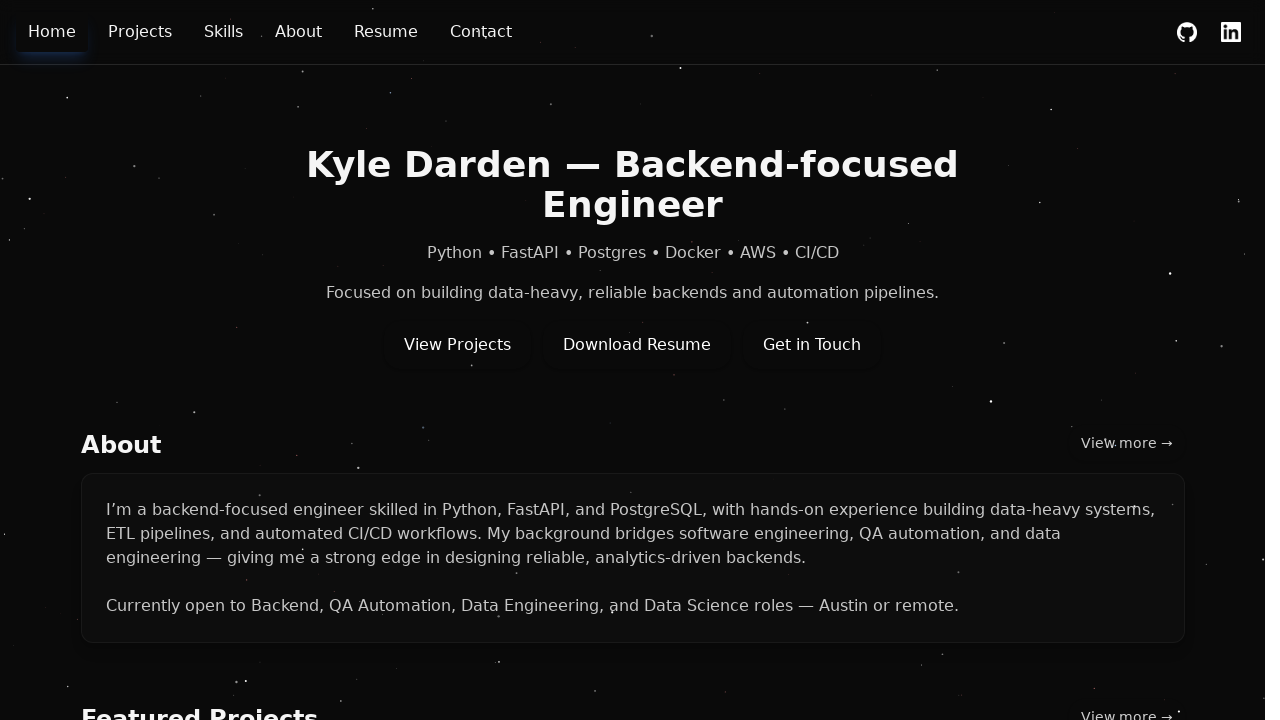

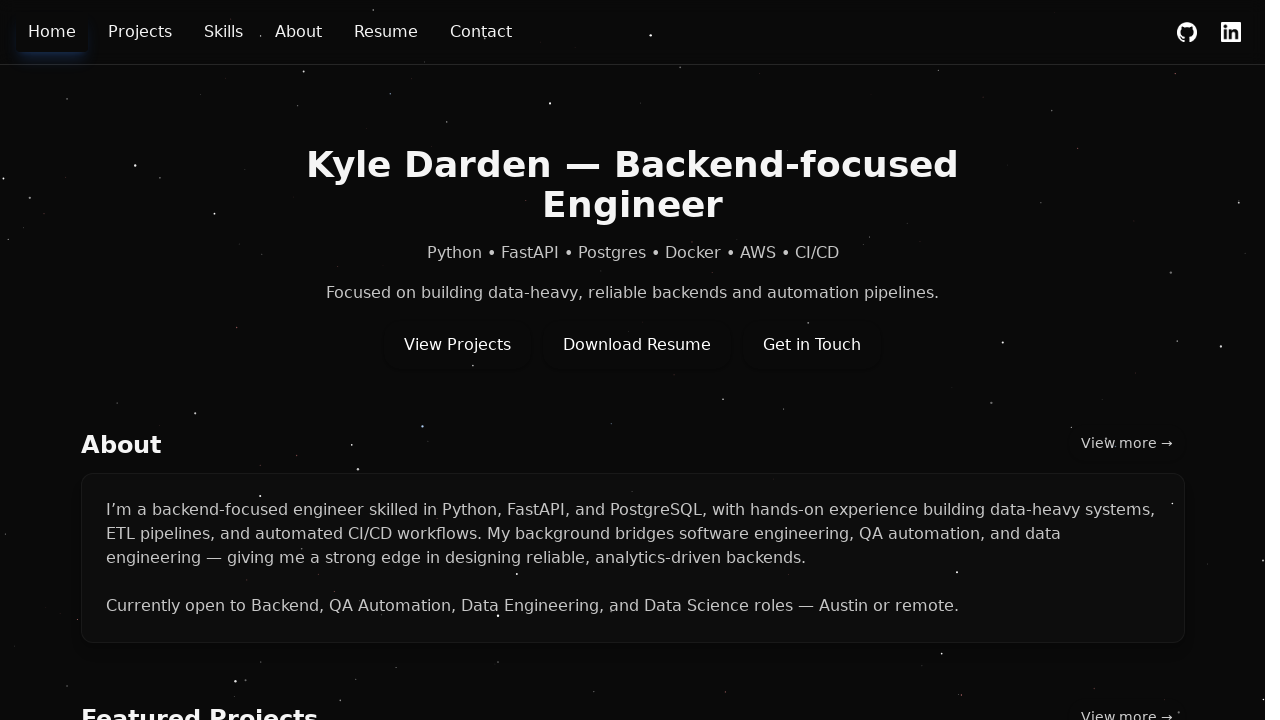